Tests hover interaction by hovering over a button and clicking a link that appears in the hover menu

Starting URL: https://rahulshettyacademy.com/AutomationPractice/

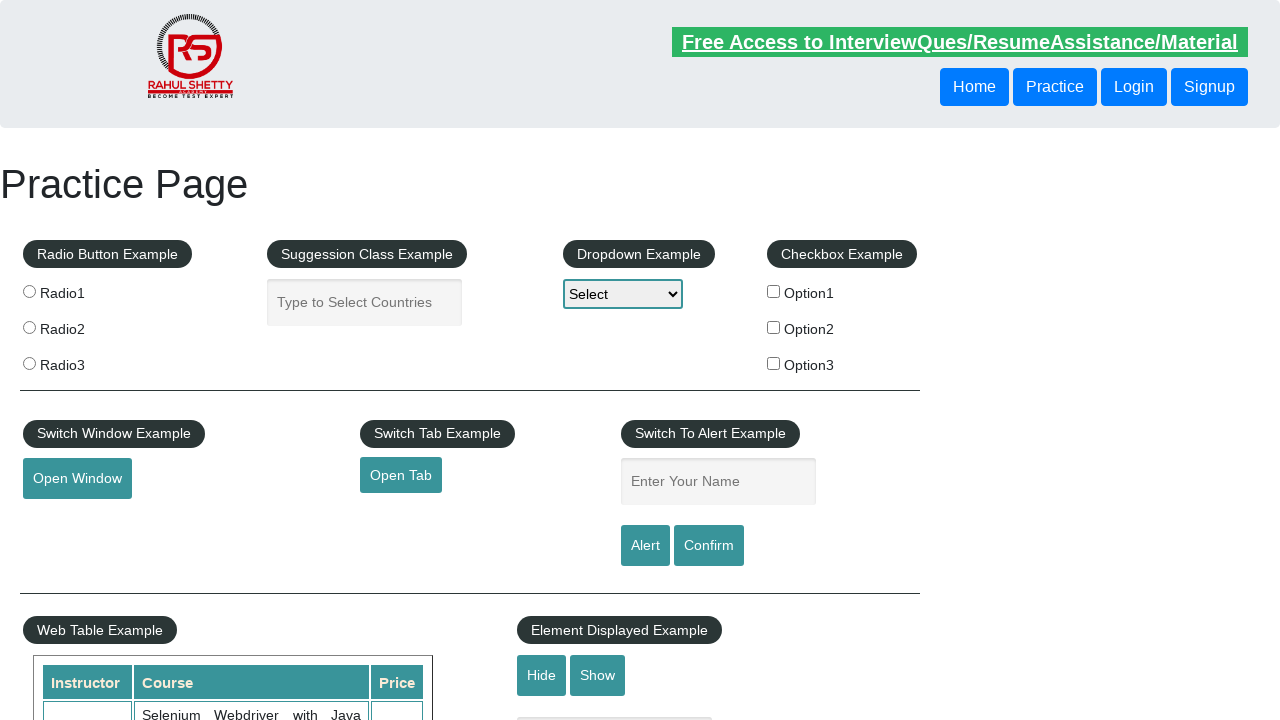

Hovered over the mousehover button to reveal hidden menu at (83, 361) on xpath=//button[@id="mousehover"]
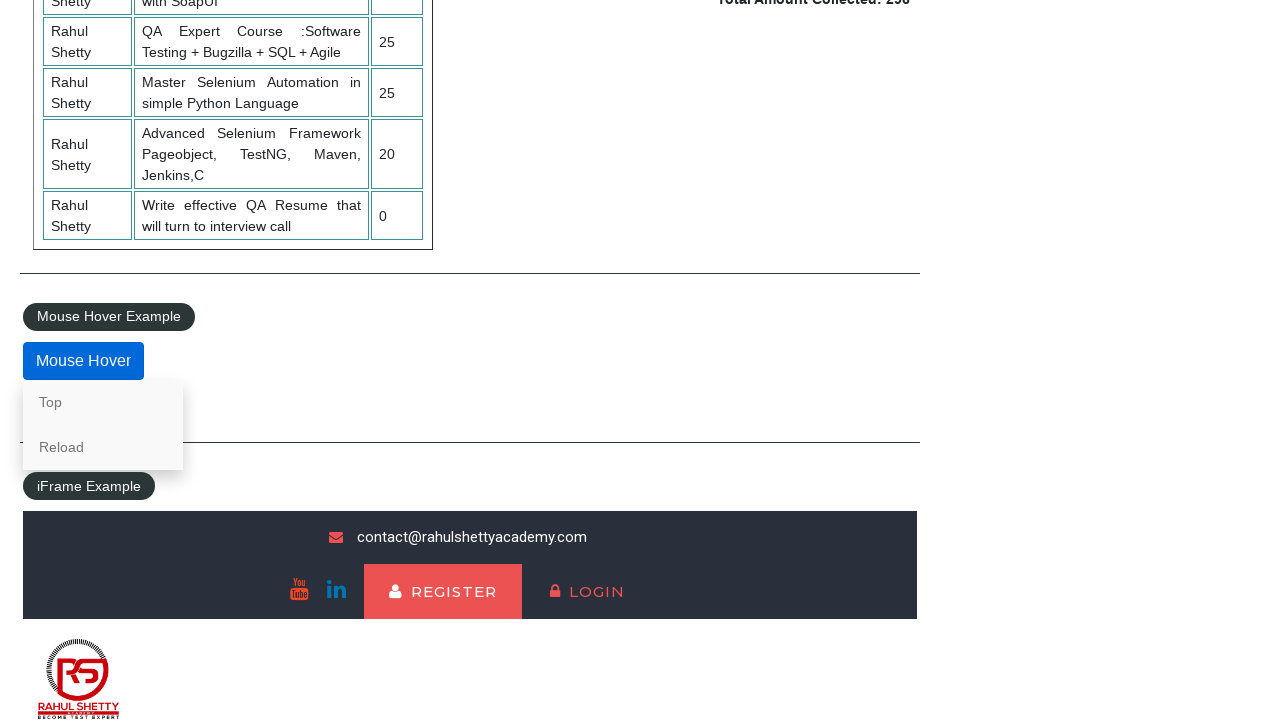

Clicked the 'Top' link from the hover menu at (103, 402) on xpath=//a[@href="#top"]
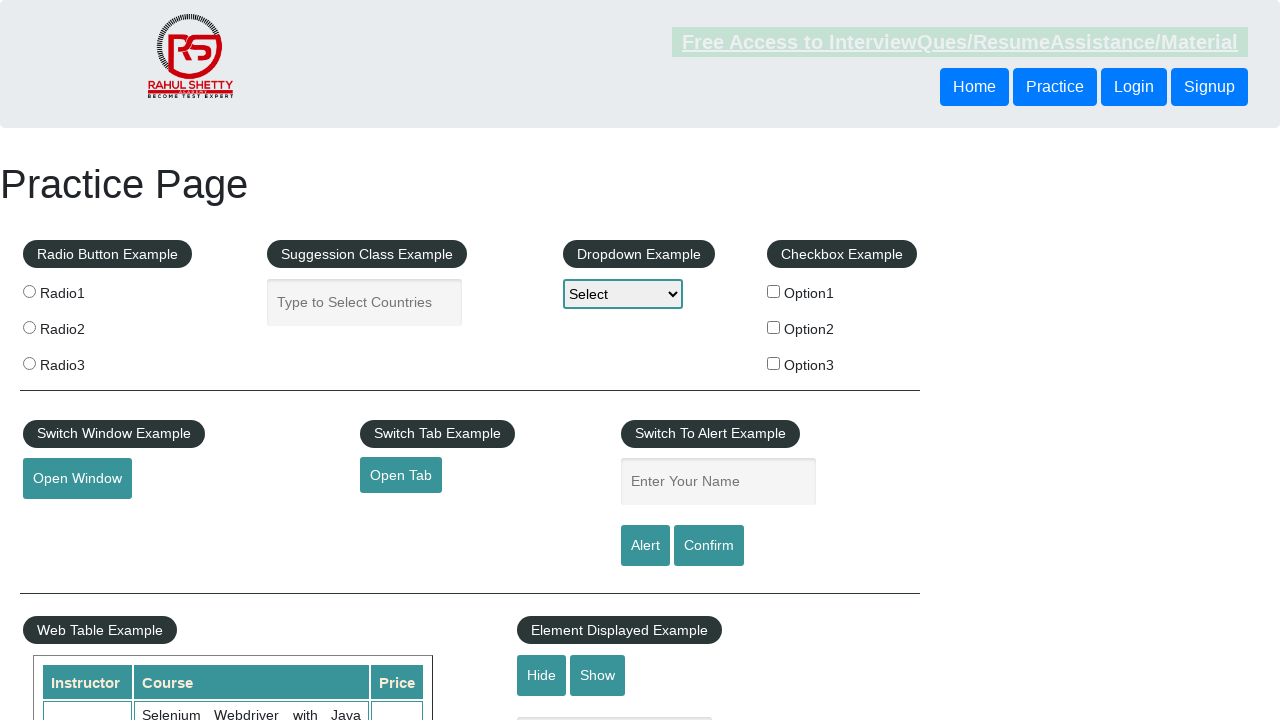

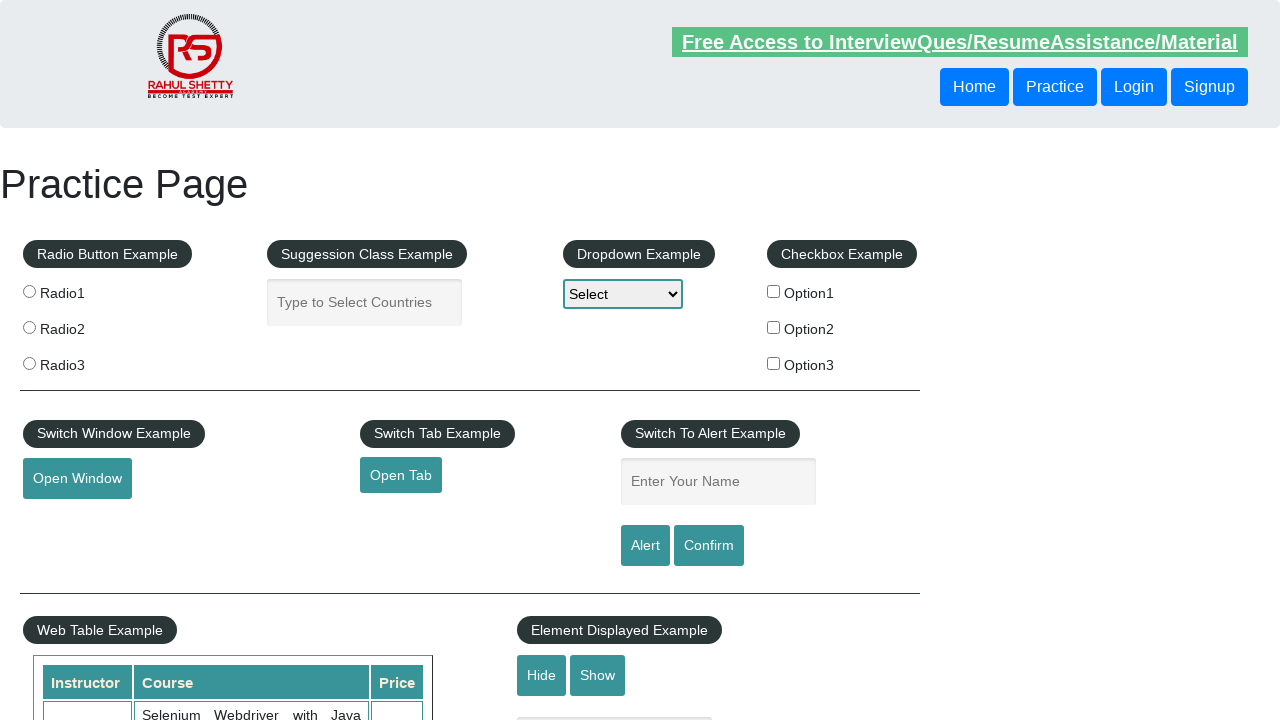